Tests the 'Become A MERN Store Seller' form by filling in all required fields (name, email, phone, business brand, and description) and submitting the form.

Starting URL: https://shopdemo-alex-hot.koyeb.app/sell

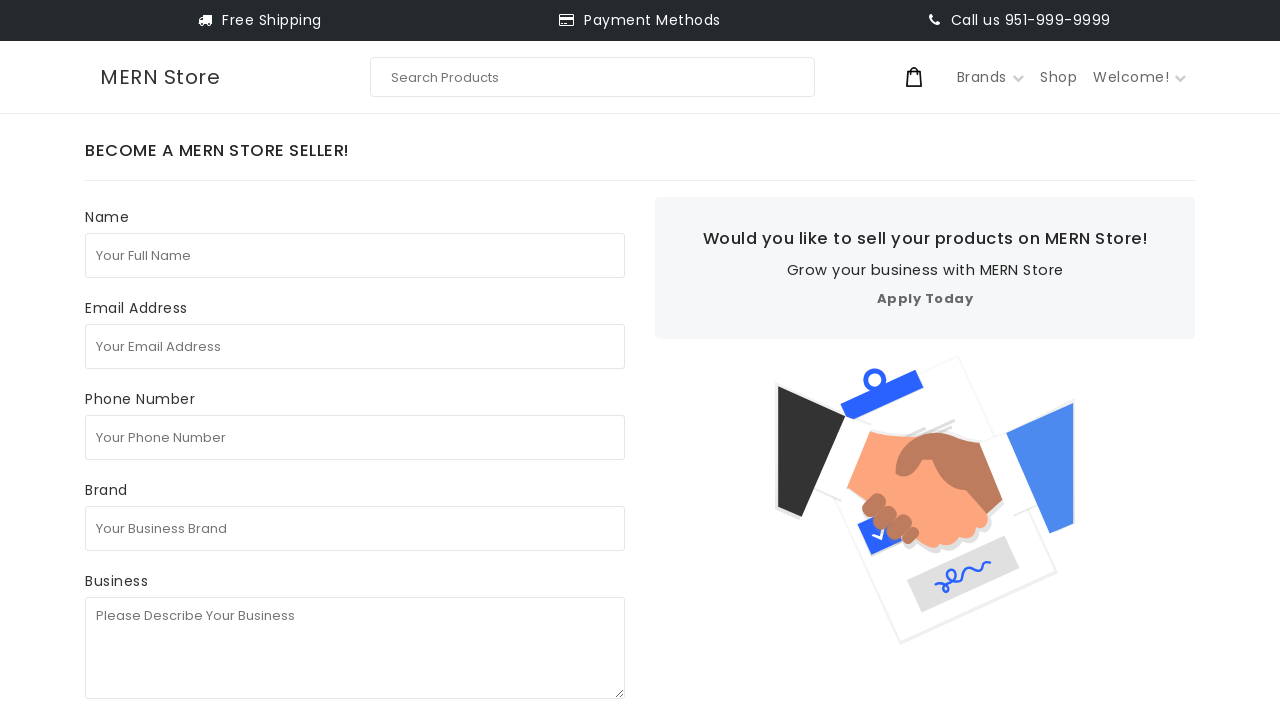

Filled in full name field with 'test seller' on internal:attr=[placeholder="Your Full Name"i]
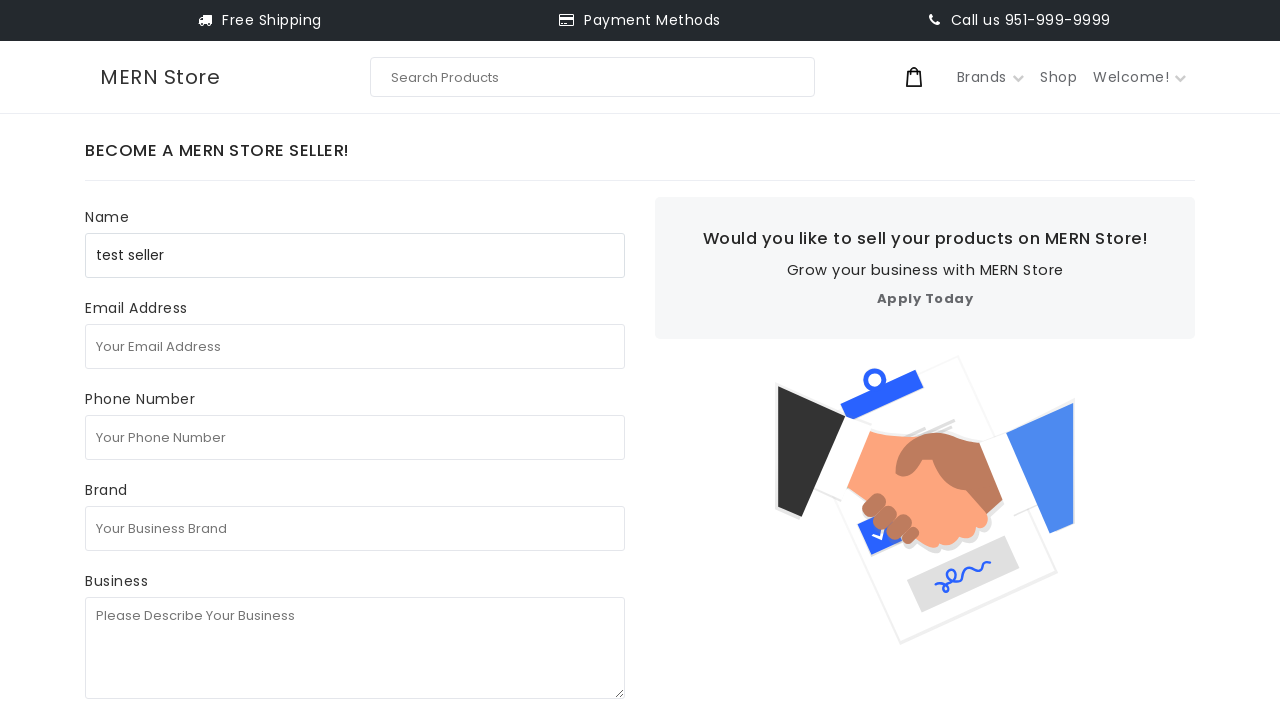

Filled in email address field with 'seller8472931@gmail.com' on internal:attr=[placeholder="Your Email Address"i]
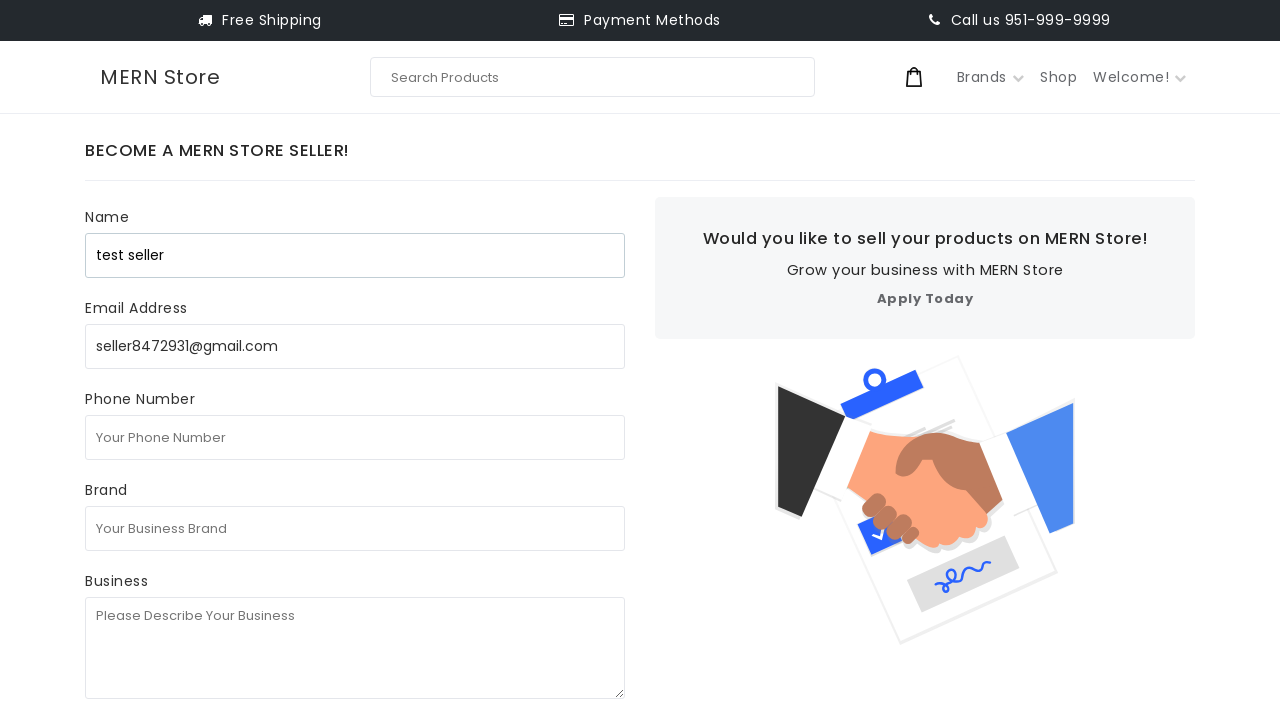

Filled in phone number field with '1231231231' on internal:attr=[placeholder="Your Phone Number"i]
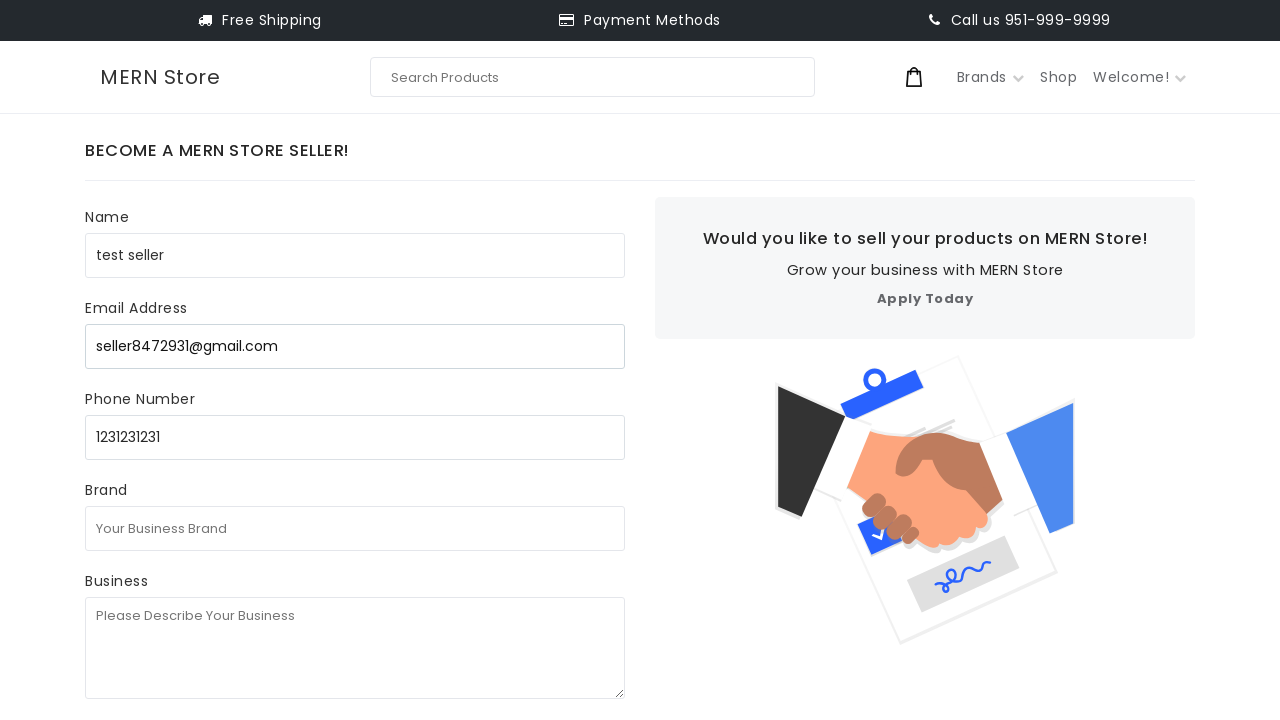

Filled in business brand field with 'test business' on internal:attr=[placeholder="Your Business Brand"i]
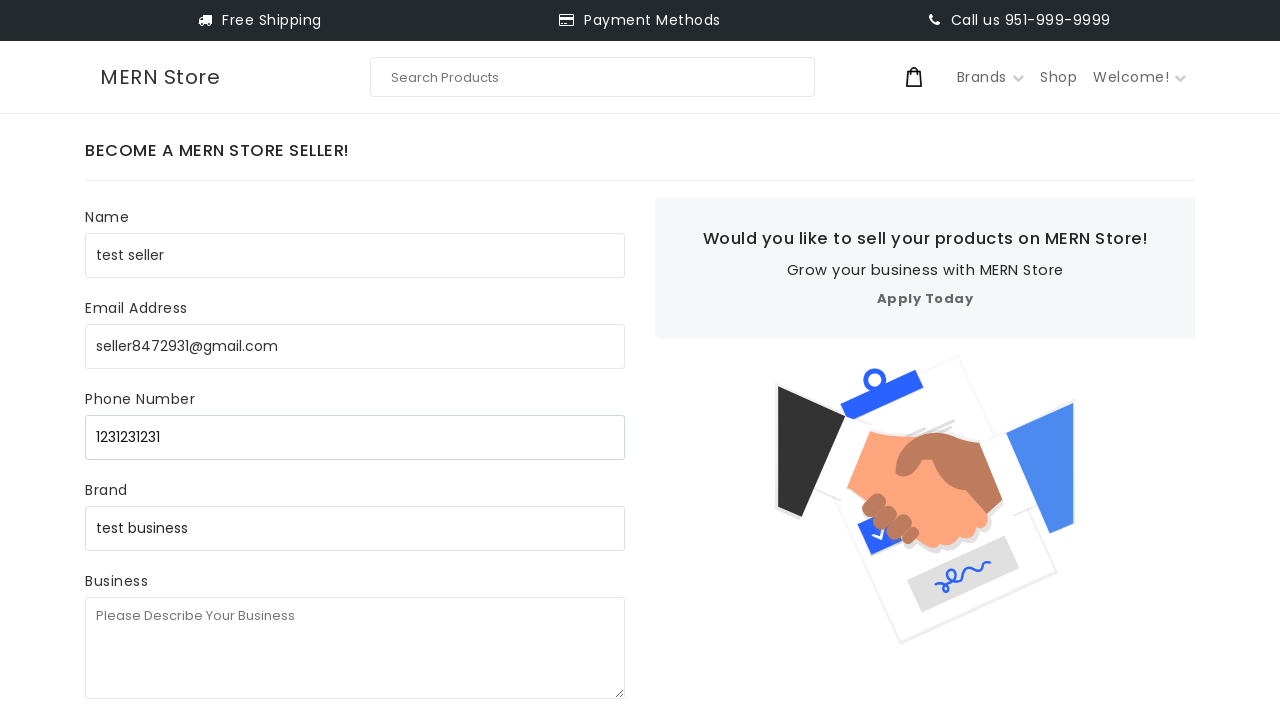

Filled in business description field with 'test test testc' on internal:attr=[placeholder="Please Describe Your Business"i]
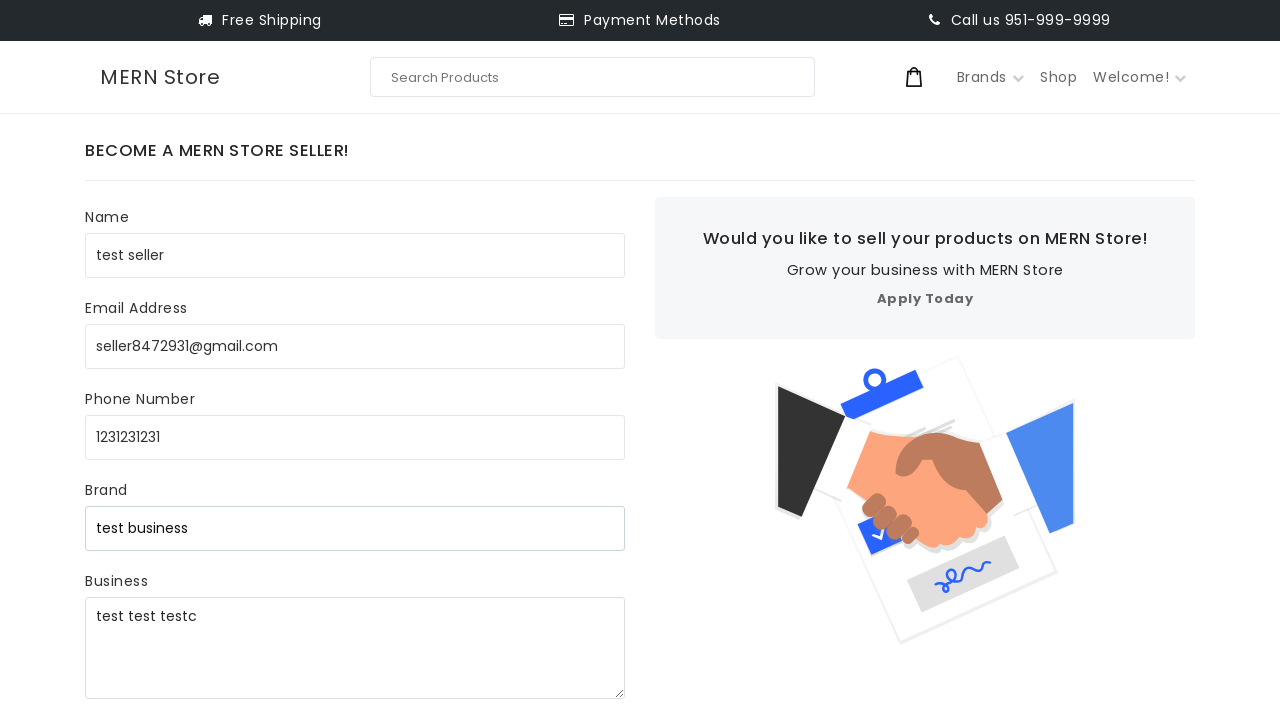

Clicked Submit button to submit the Become A MERN Store Seller form at (152, 382) on internal:role=button[name="Submit"i]
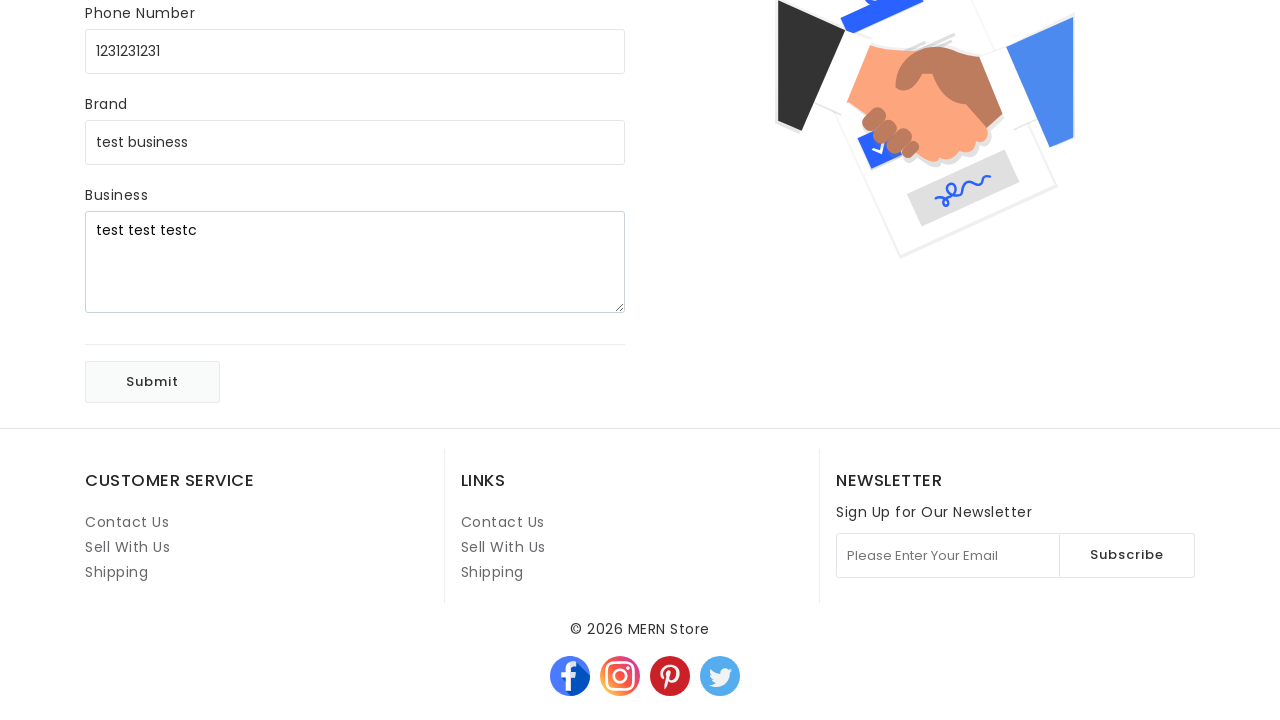

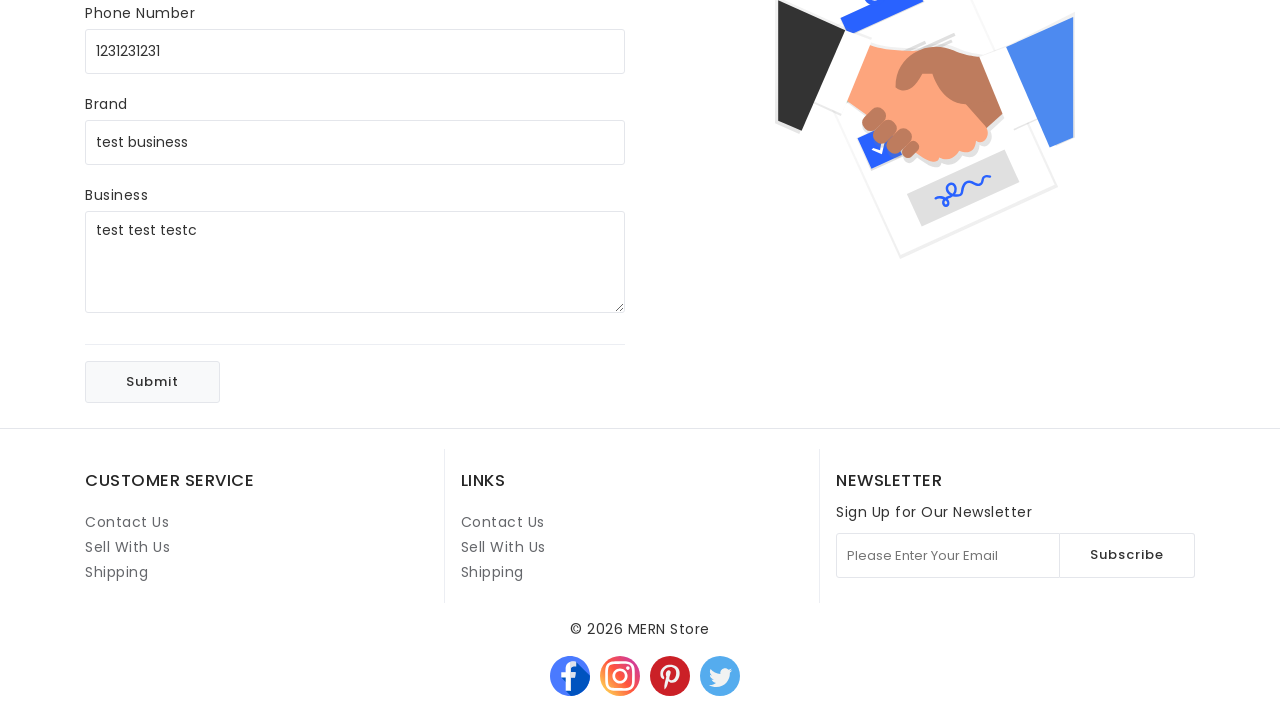